Tests keyboard actions by typing uppercase text in a form field using Shift key combination

Starting URL: https://awesomeqa.com/practice.html

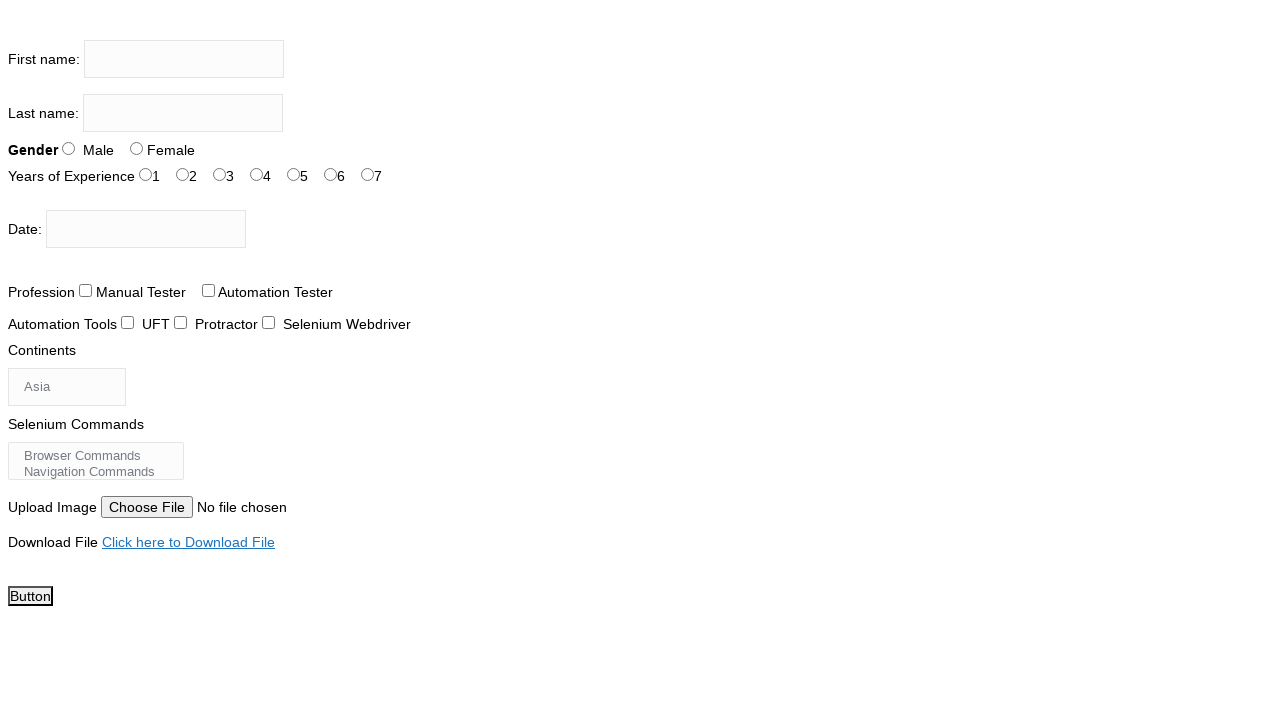

Located the first name input field
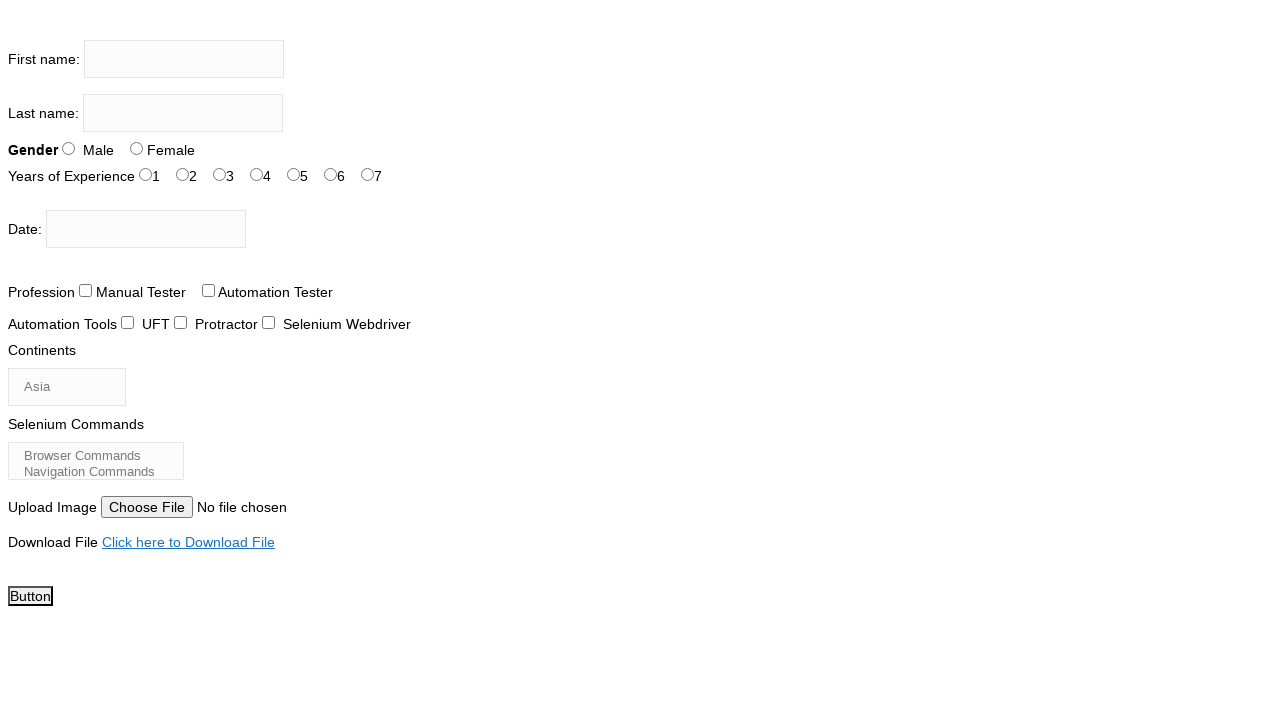

Clicked on the first name input field at (184, 59) on xpath=//input[@name='firstname']
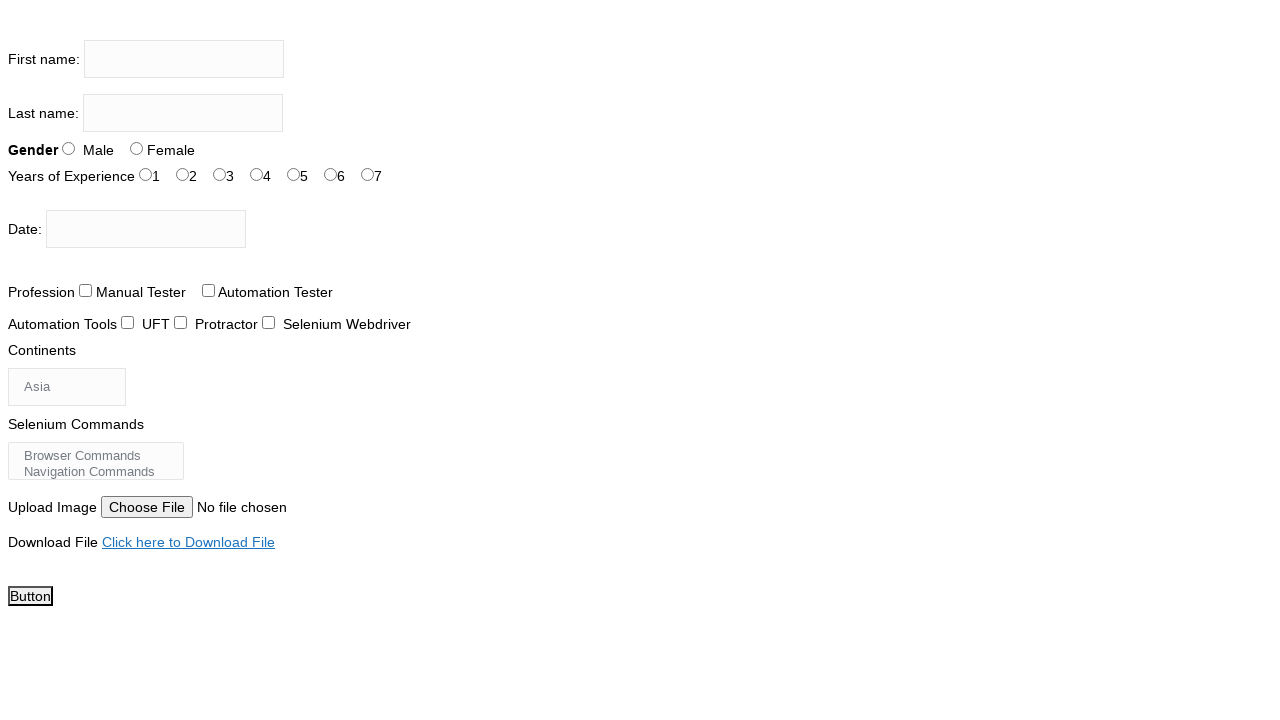

Pressed and held Shift key
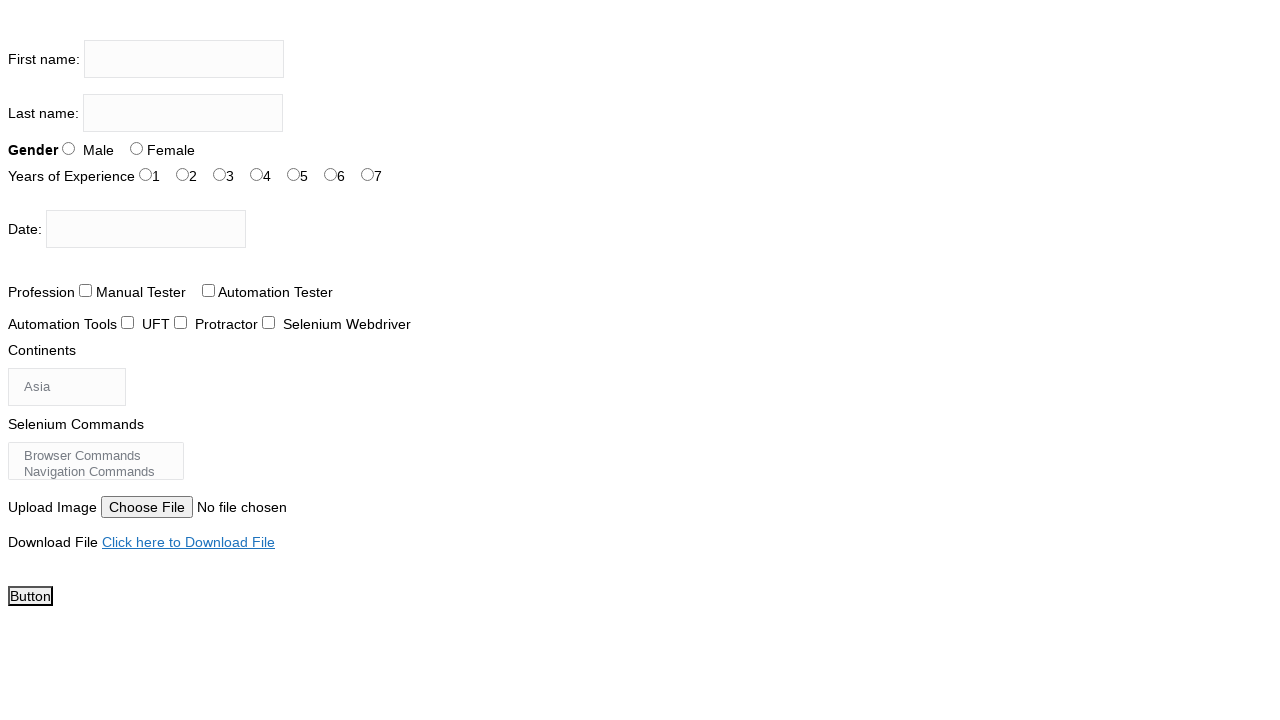

Typed 'the testing academy' with Shift key held down to produce uppercase text
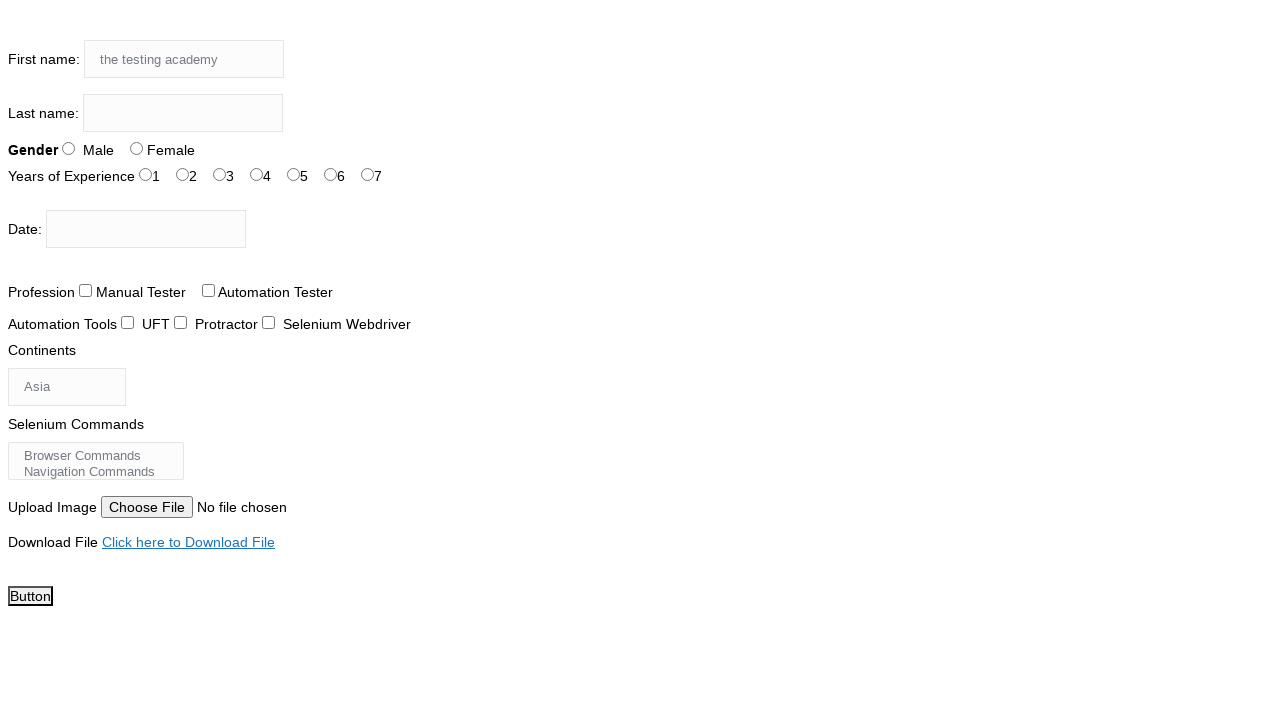

Released the Shift key
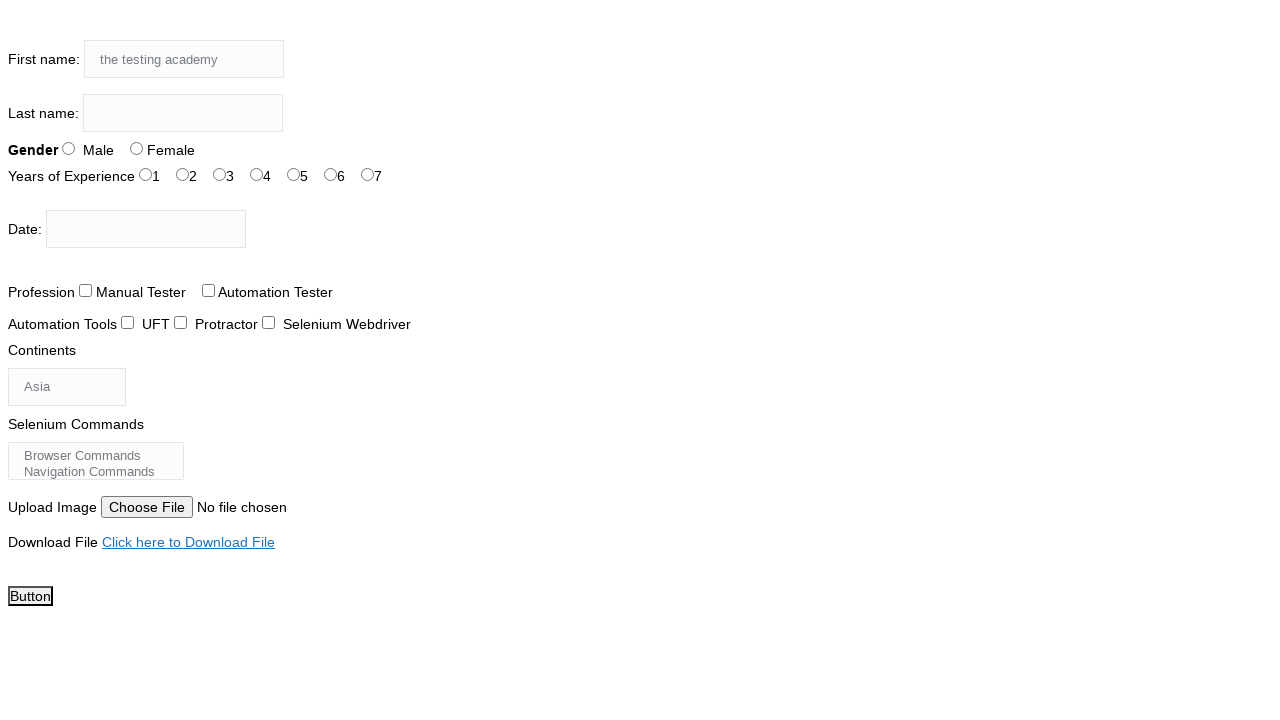

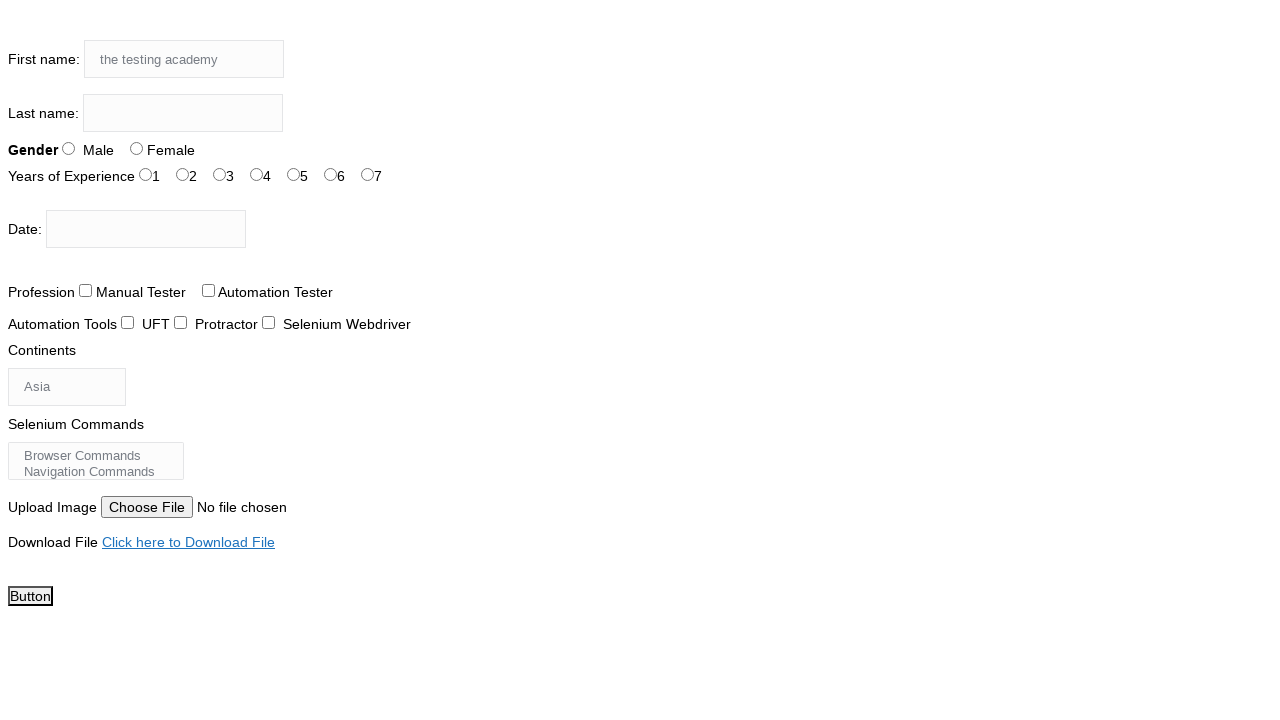